Tests radio button selection functionality using JavaScript execution

Starting URL: https://demoqa.com/radio-button

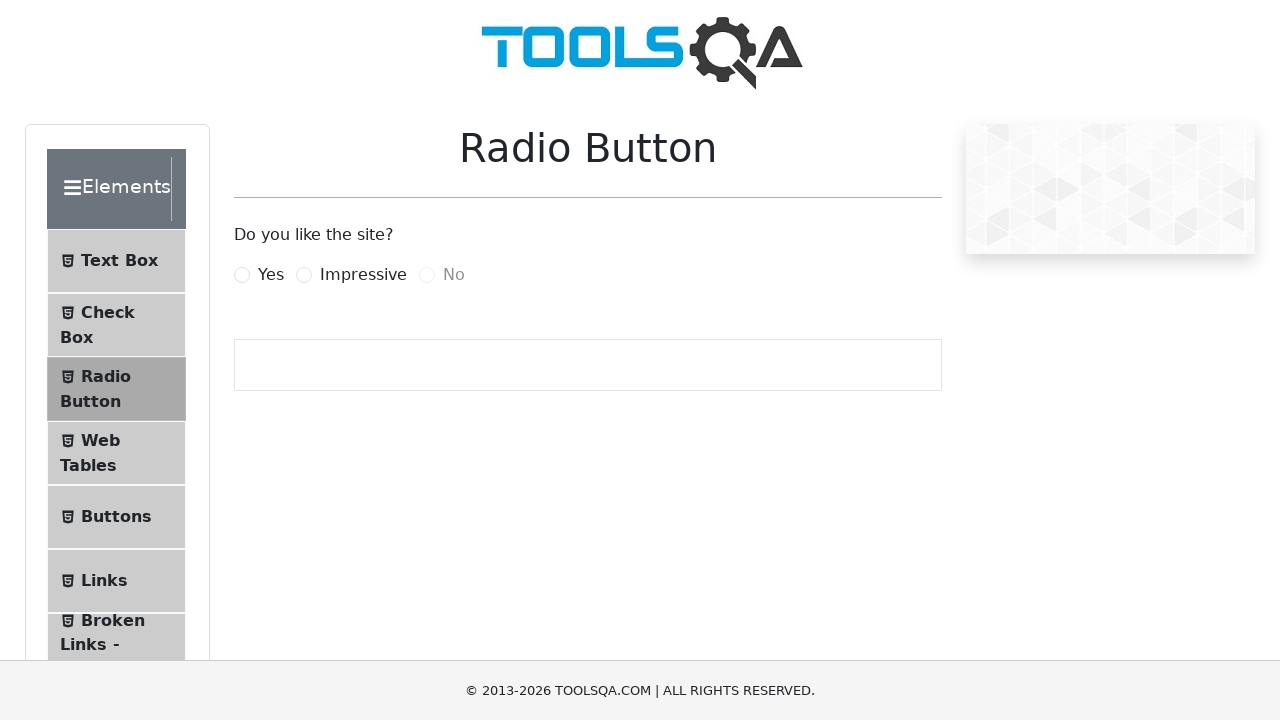

Retrieved yes radio button element
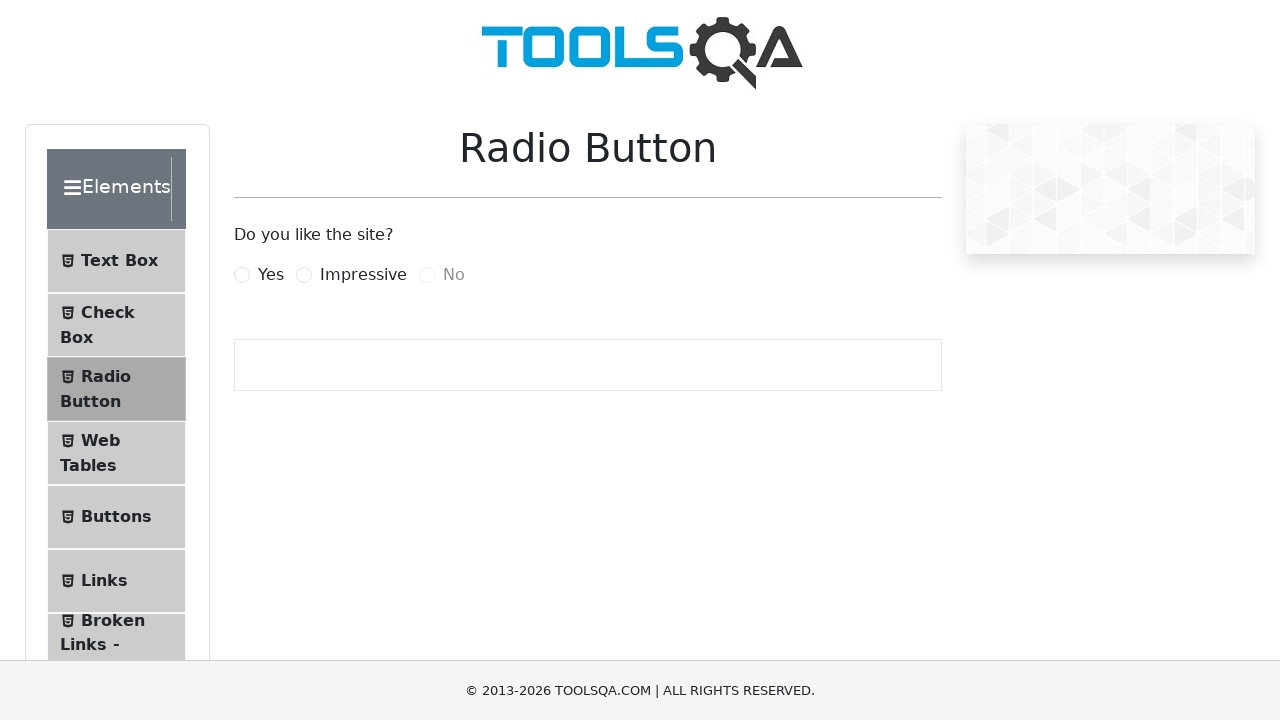

Retrieved no radio button element
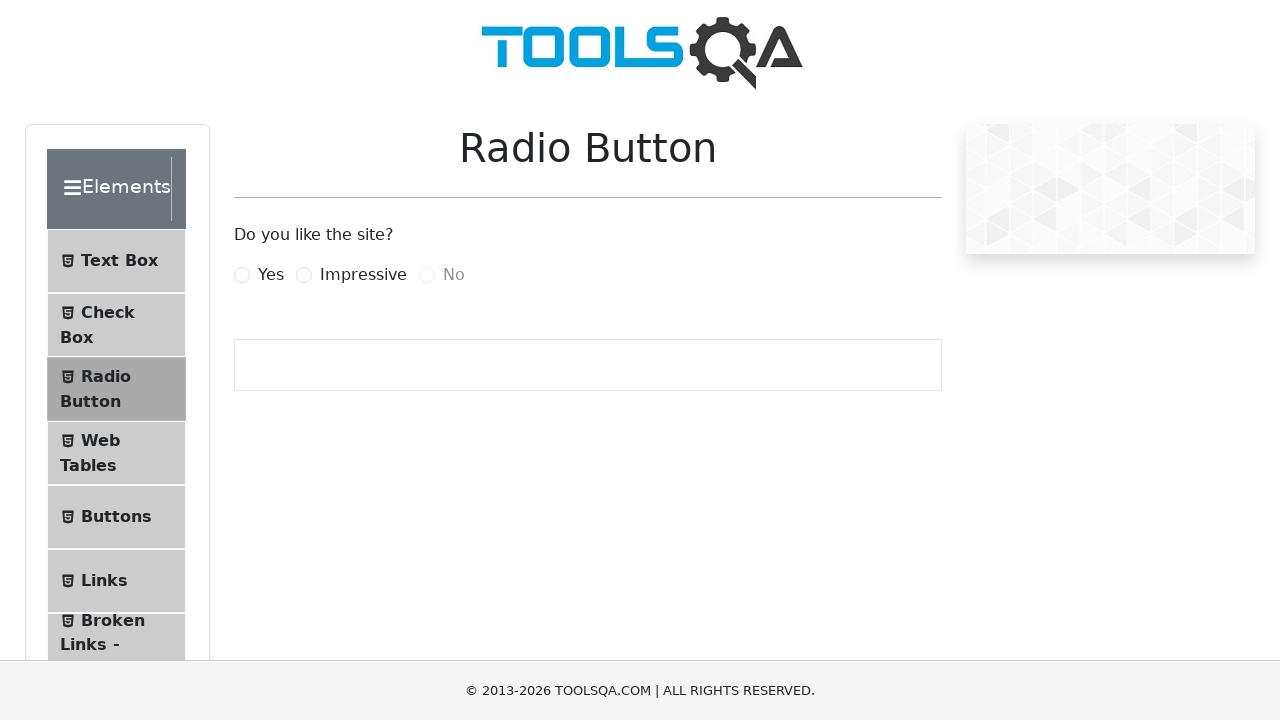

Checked initial state of yes radio button
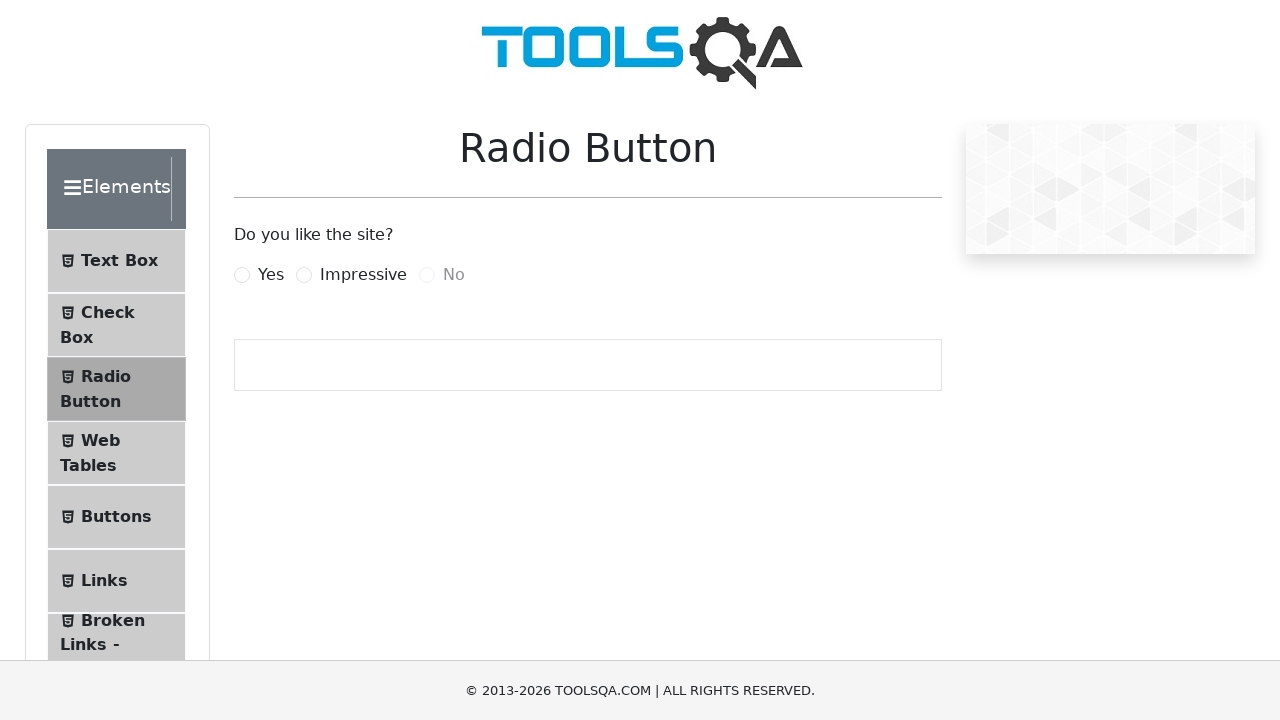

Checked initial state of no radio button
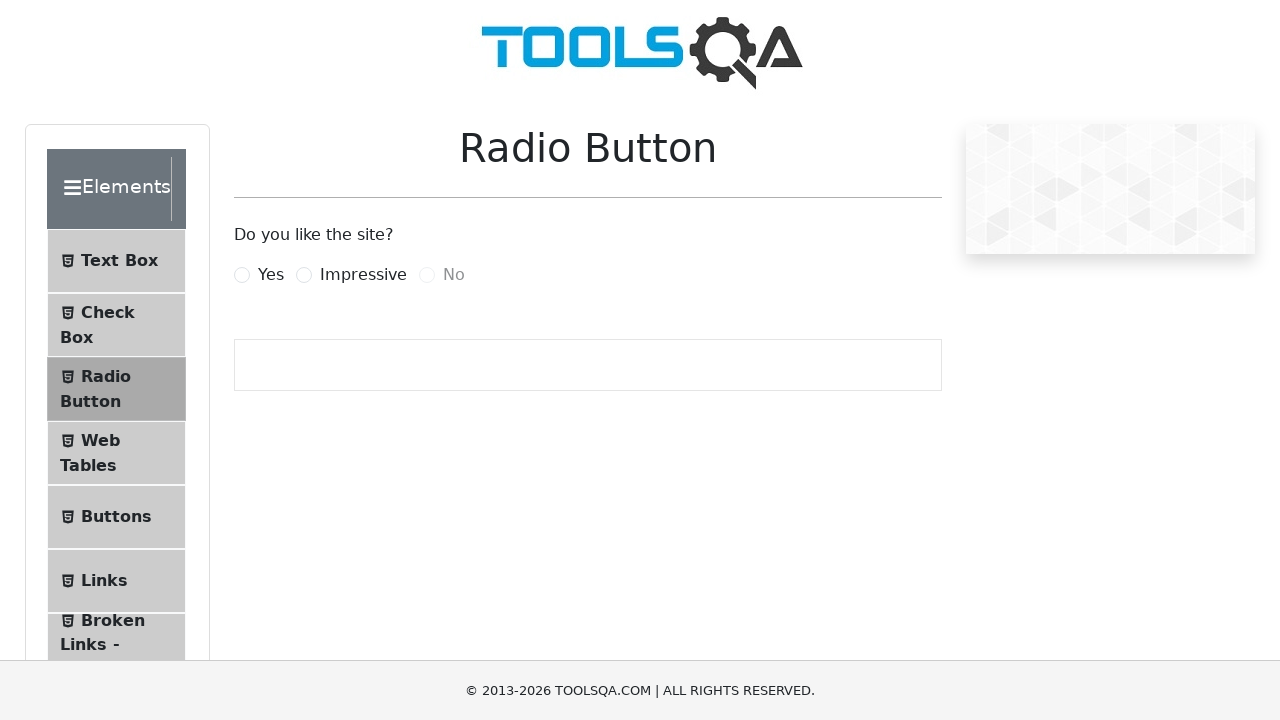

Clicked yes radio button using JavaScript execution
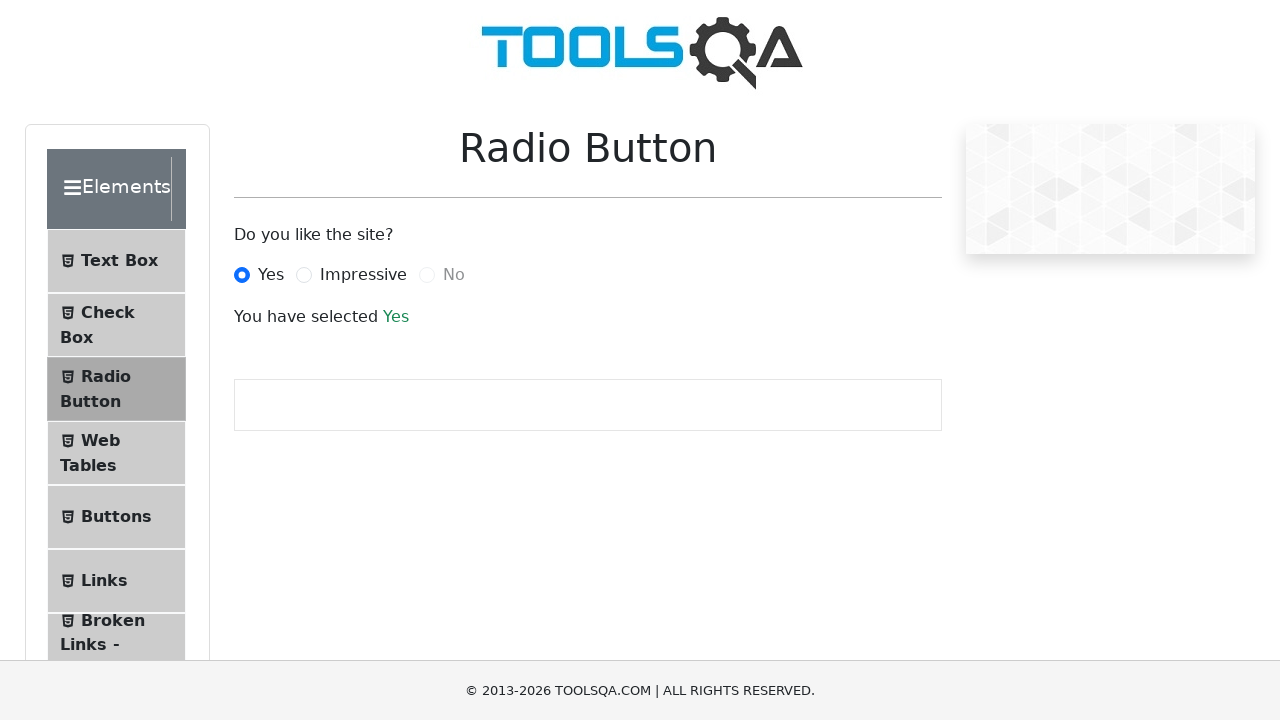

Attempted to click no radio button using JavaScript execution
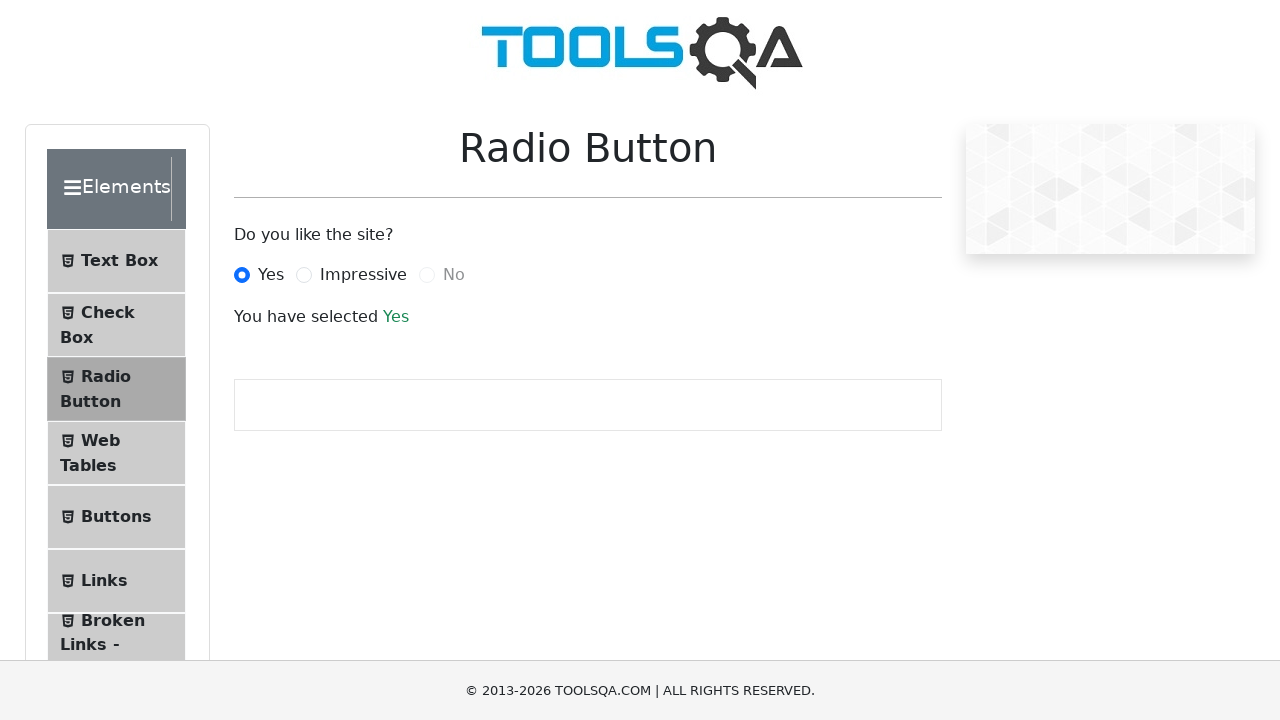

Checked final state of yes radio button
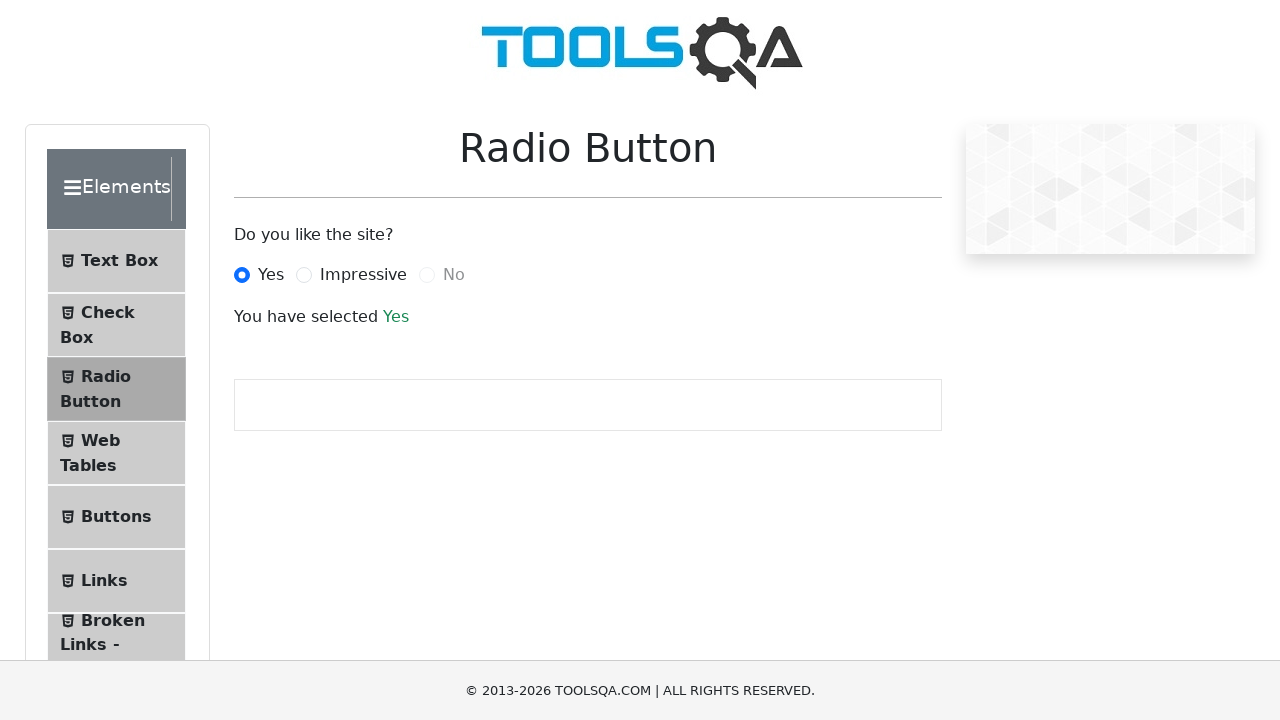

Checked final state of no radio button
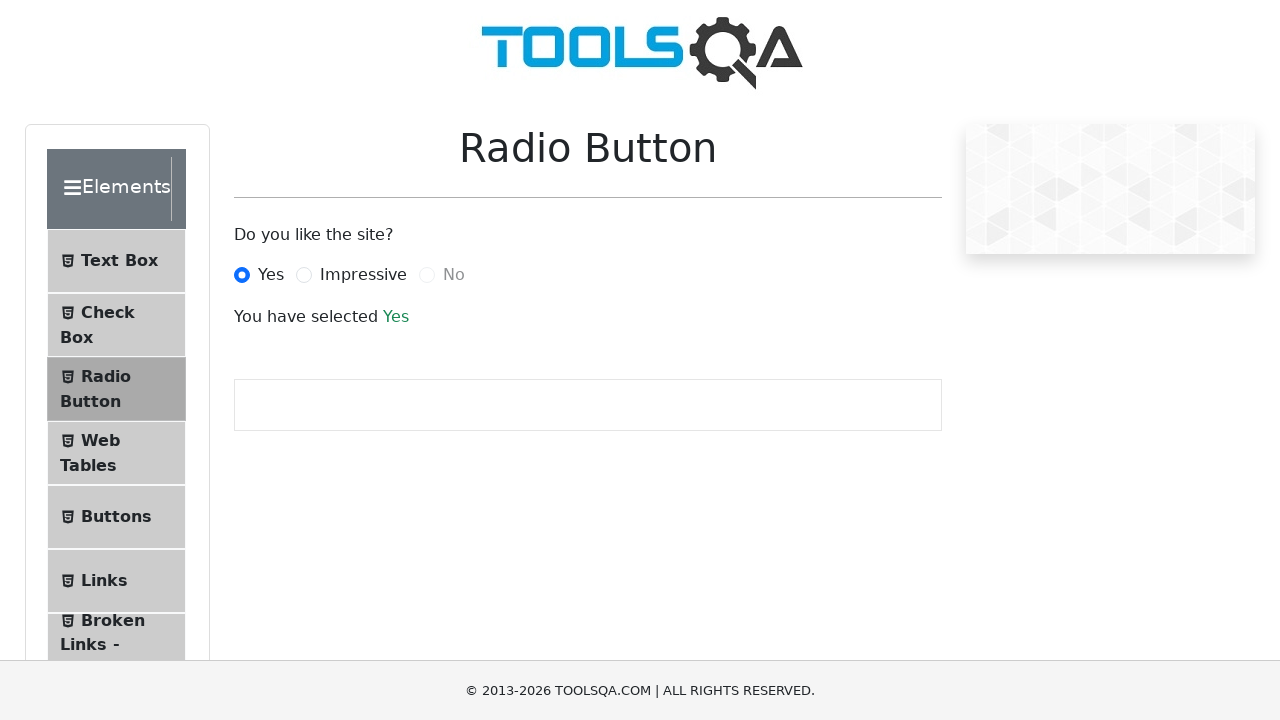

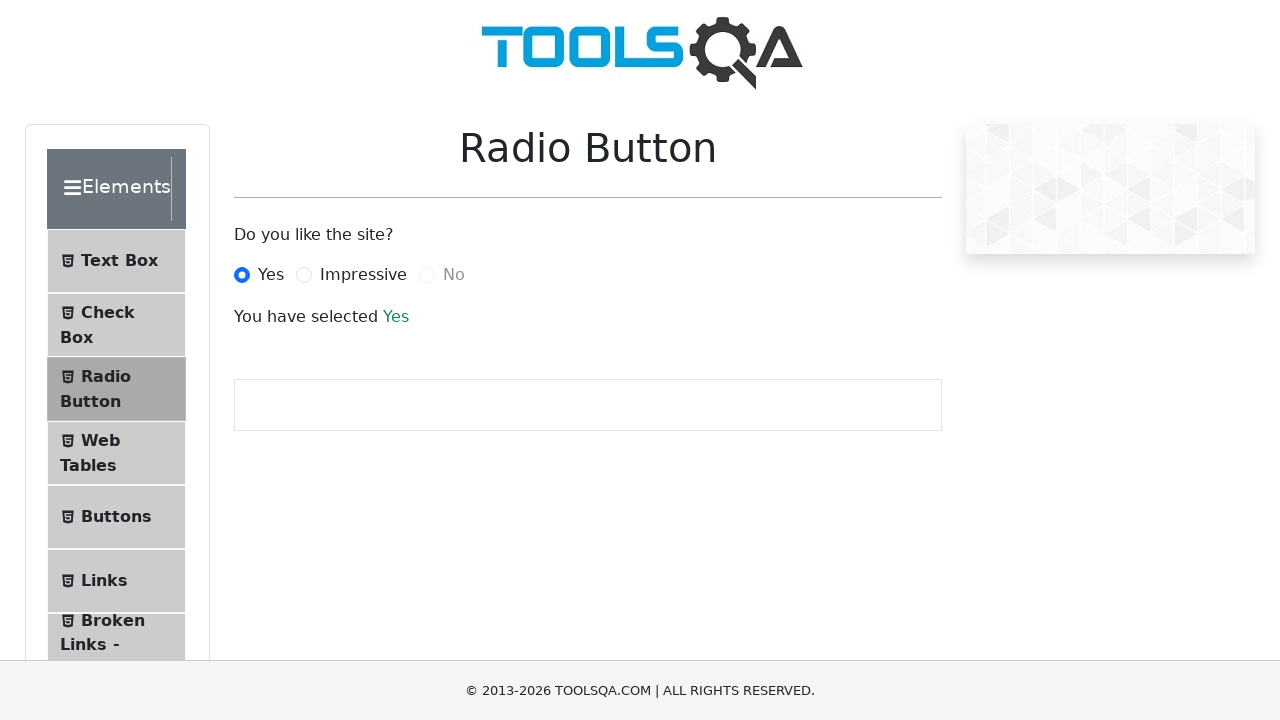